Tests input field interaction by entering text, verifying attributes, and clearing the field

Starting URL: http://sahitest.com/demo/linkTest.htm

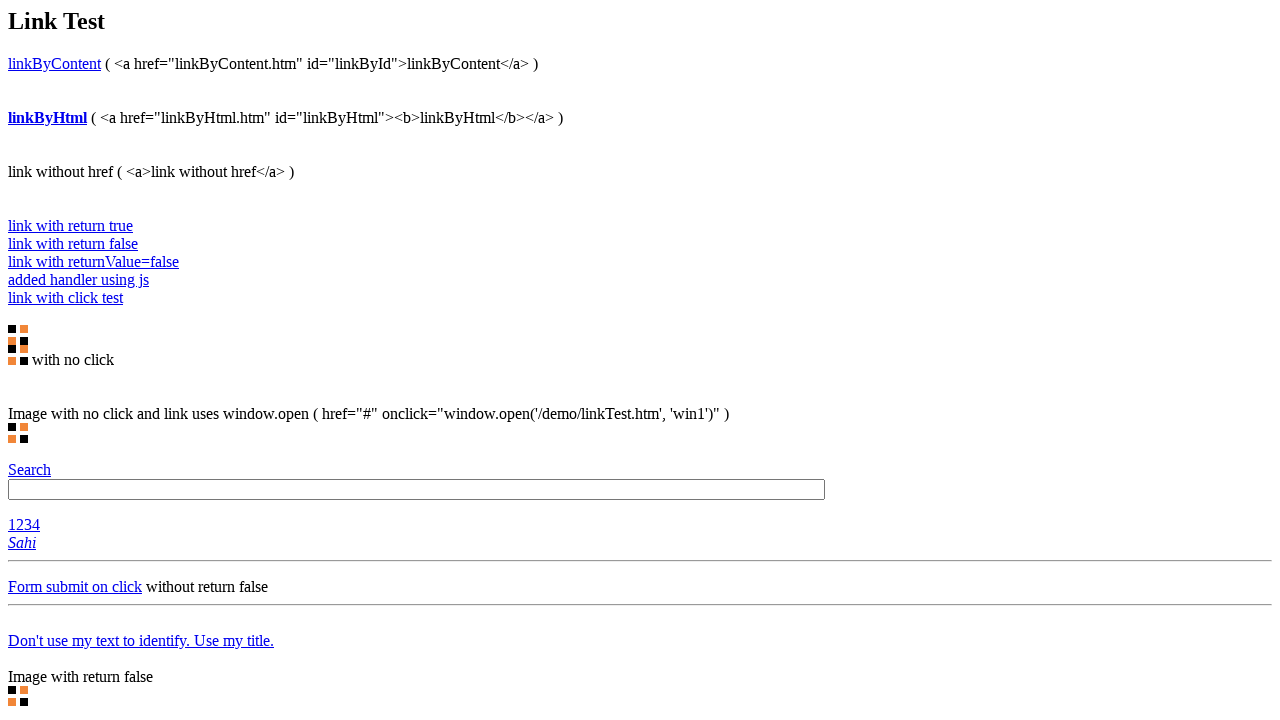

Located input field with id 't1'
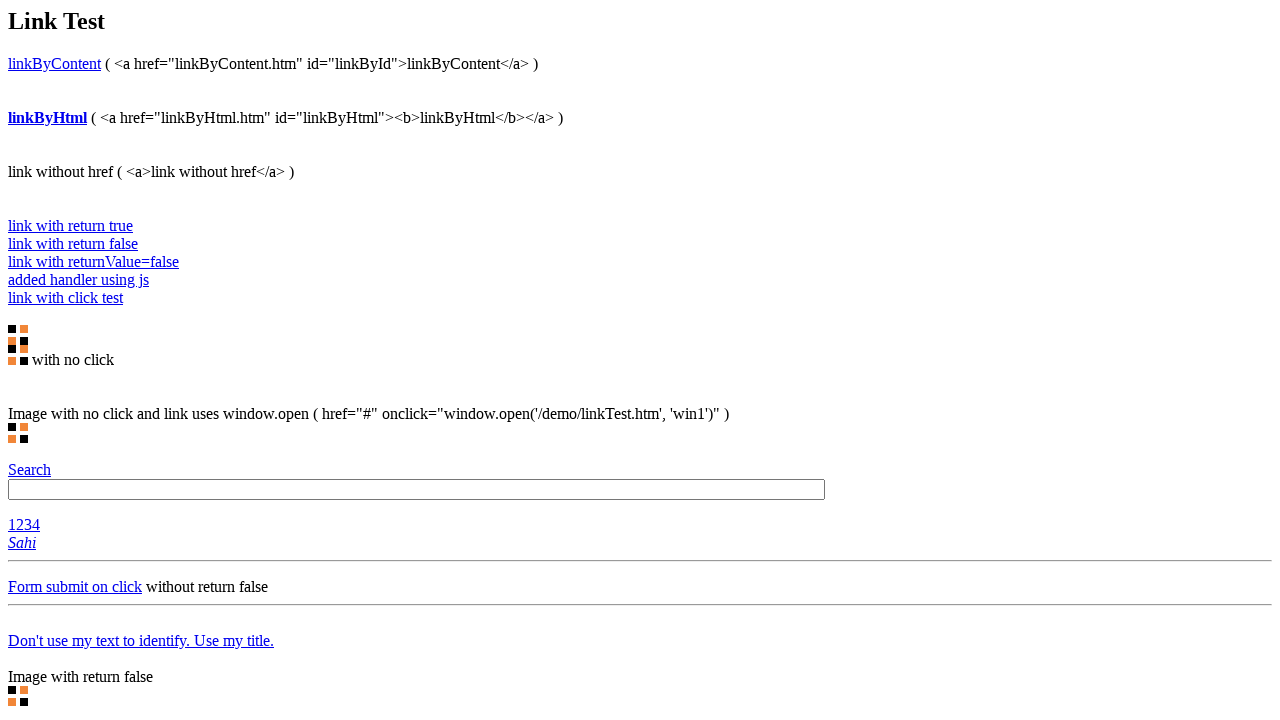

Filled input field with 'input by selenium' on #t1
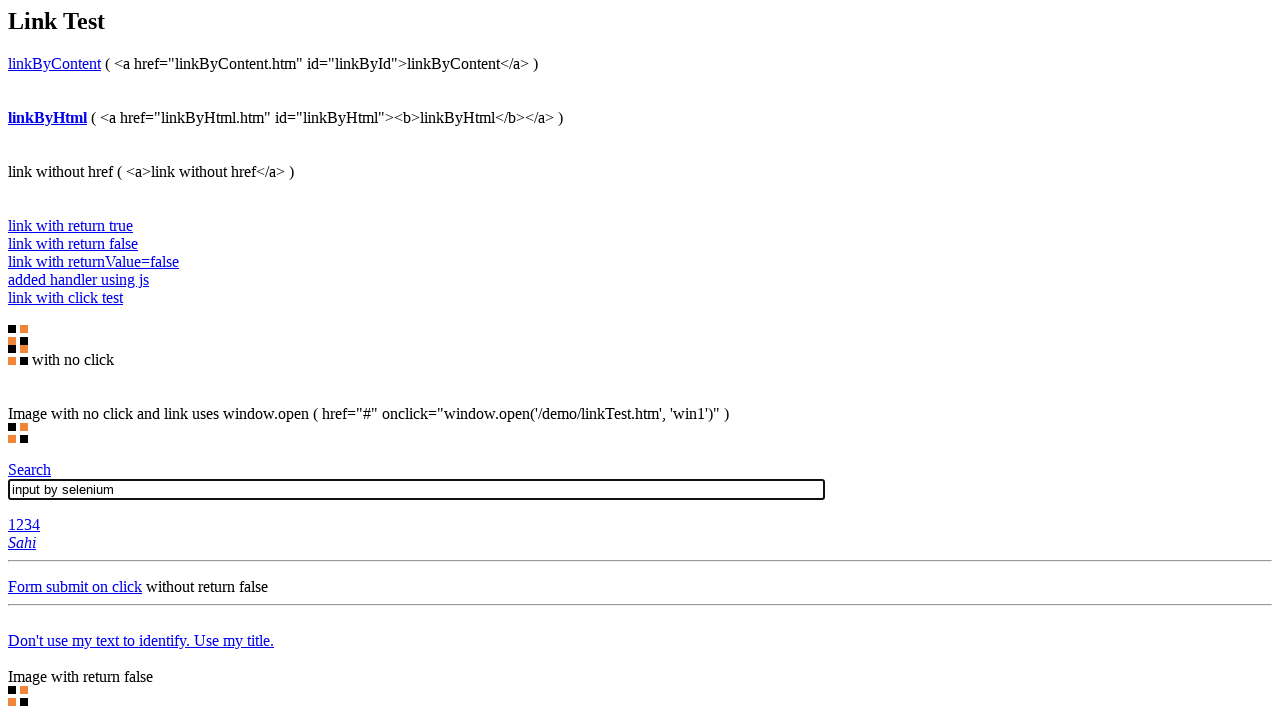

Waited 3 seconds for text to be entered
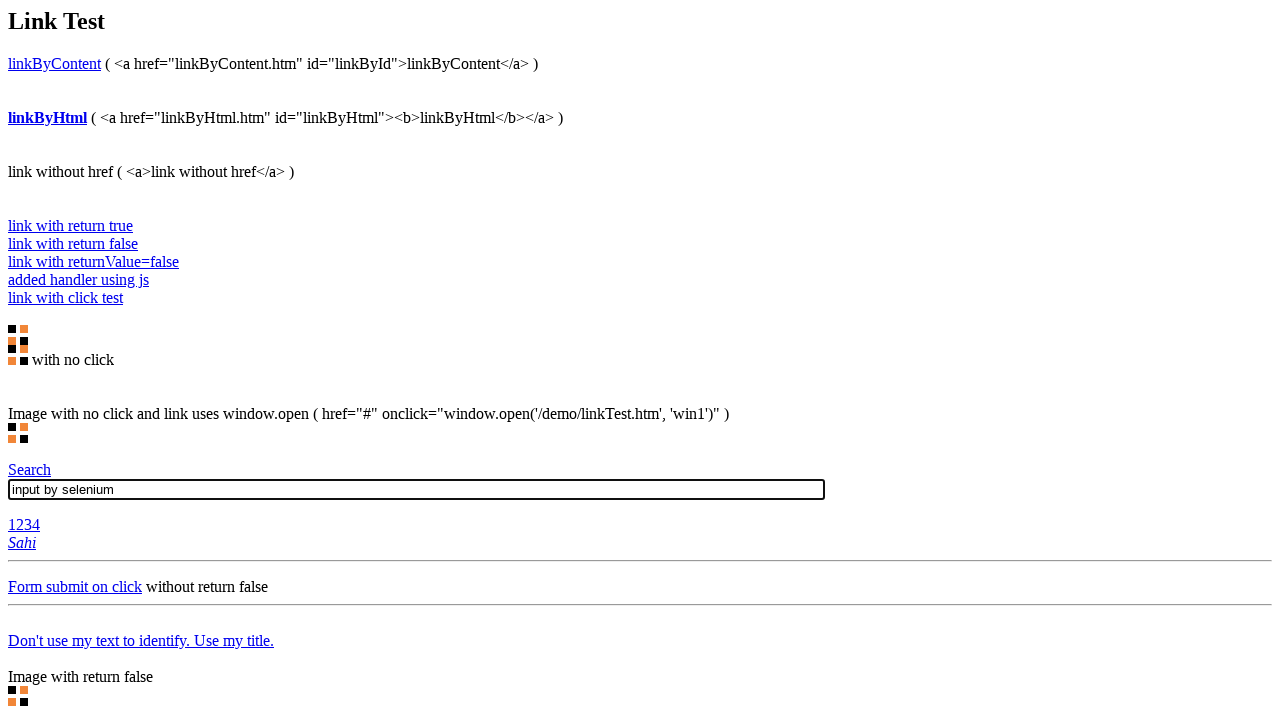

Cleared the input field on #t1
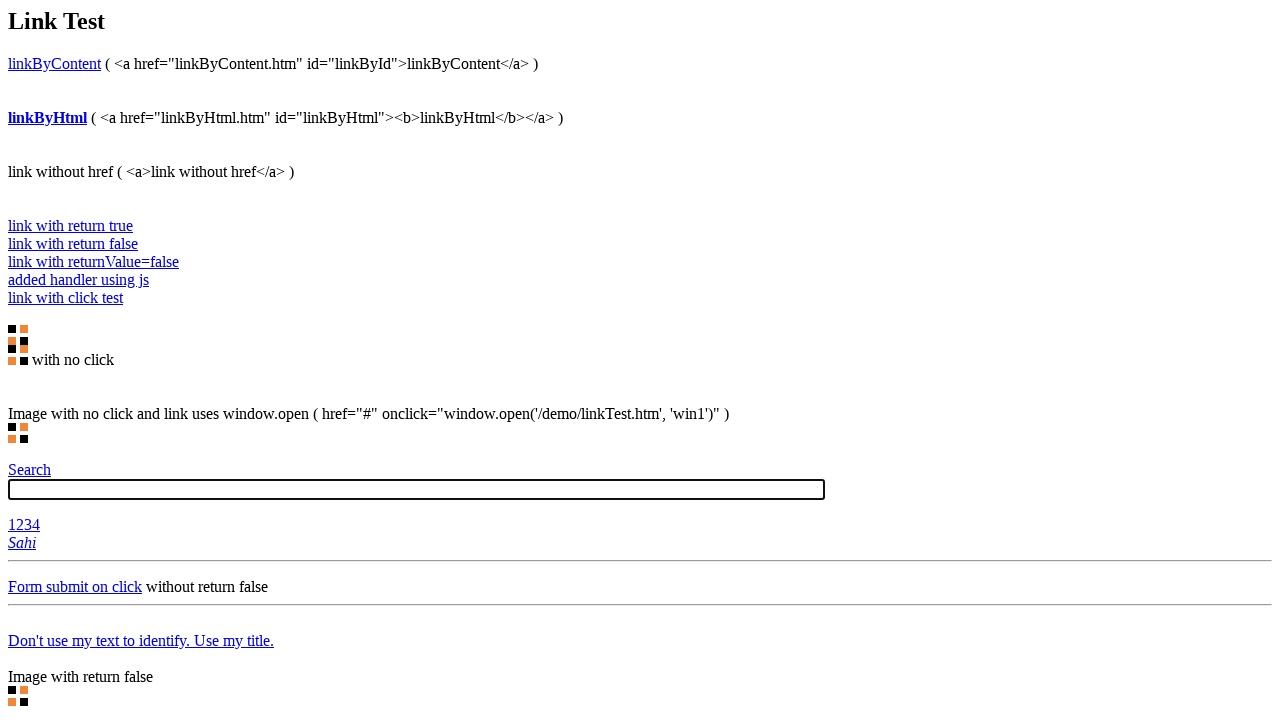

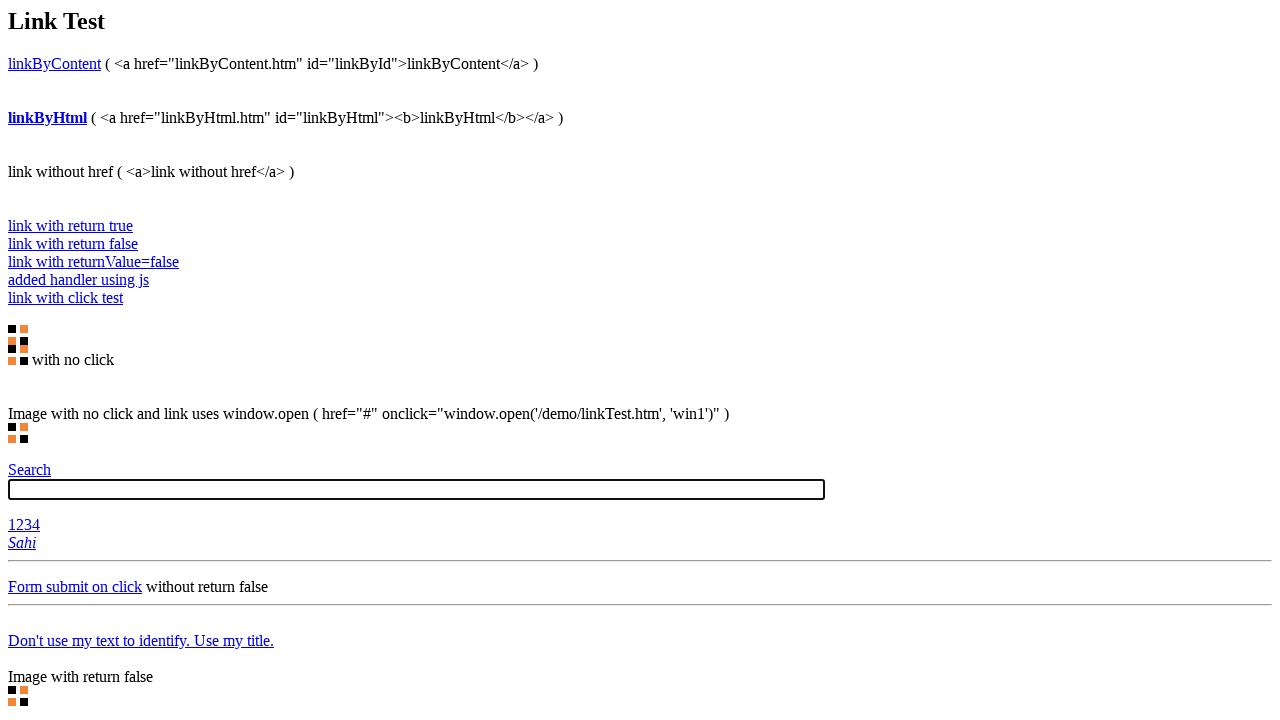